Tests JavaScript confirm dialog by clicking the confirm button and accepting it

Starting URL: https://the-internet.herokuapp.com/javascript_alerts

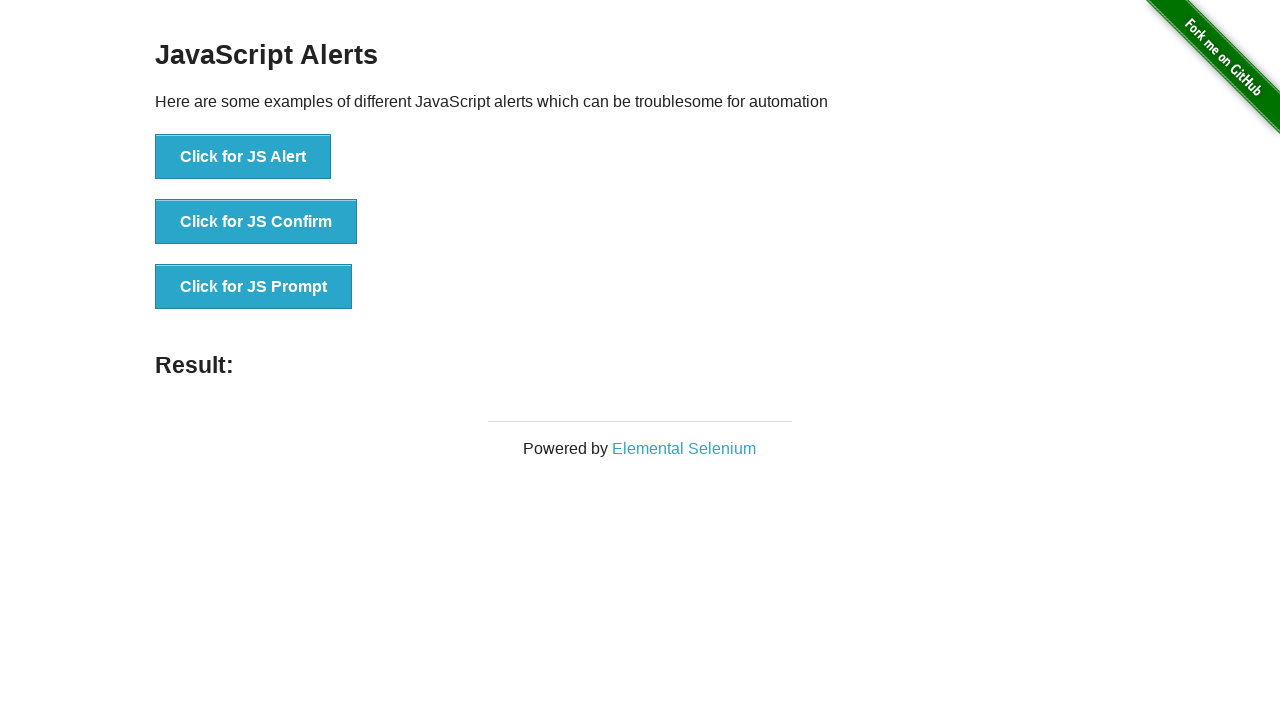

Clicked JS Confirm button to trigger confirm dialog at (256, 222) on button[onclick='jsConfirm()']
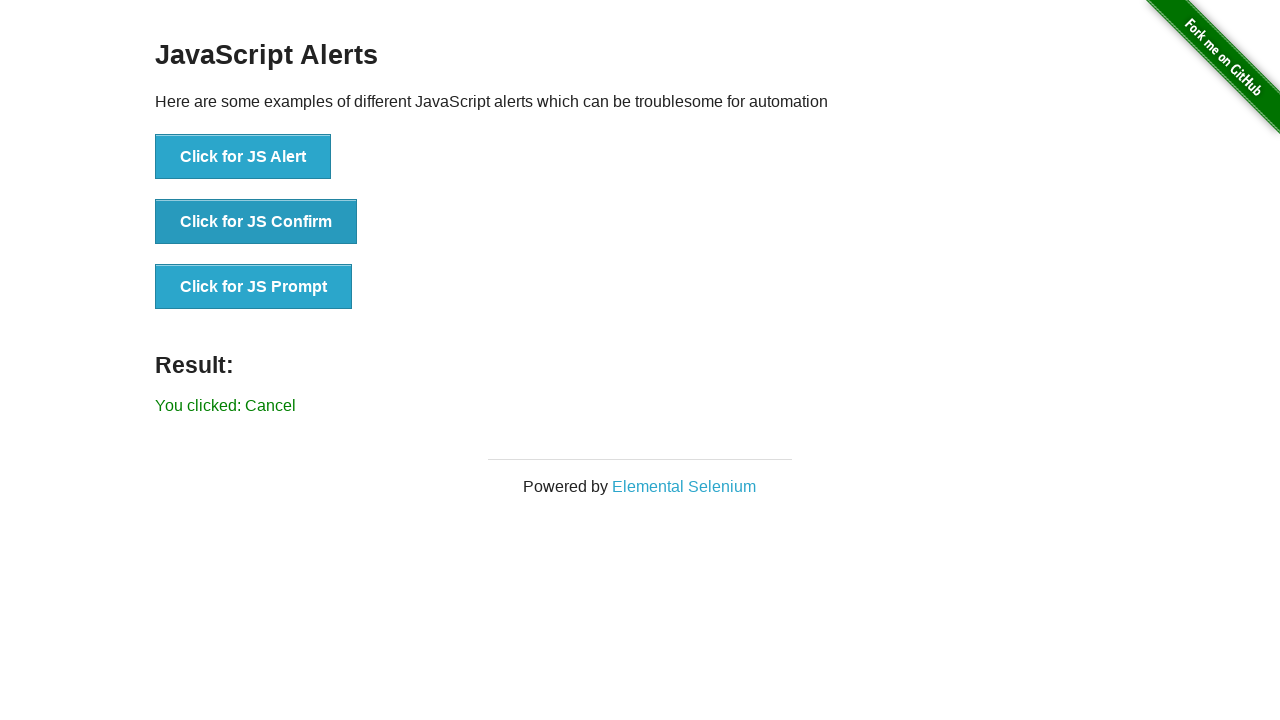

Set up dialog handler to accept the confirm dialog
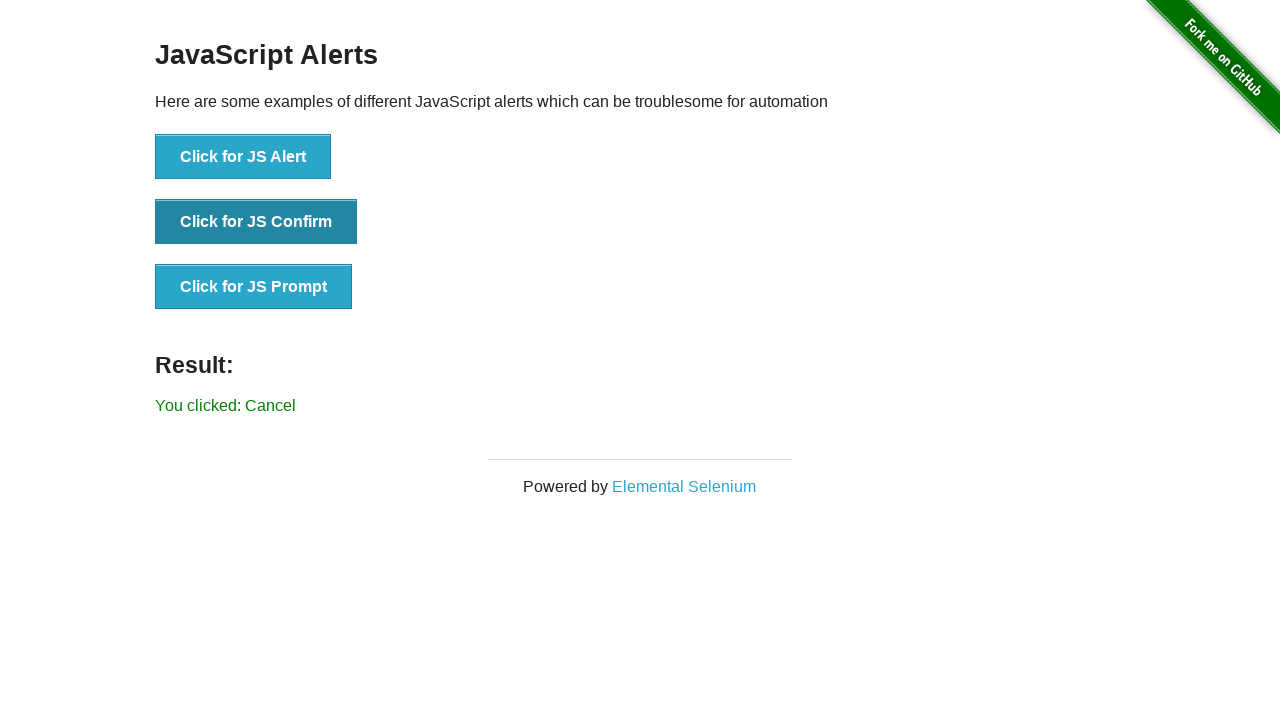

Verified result text appeared after accepting confirm dialog
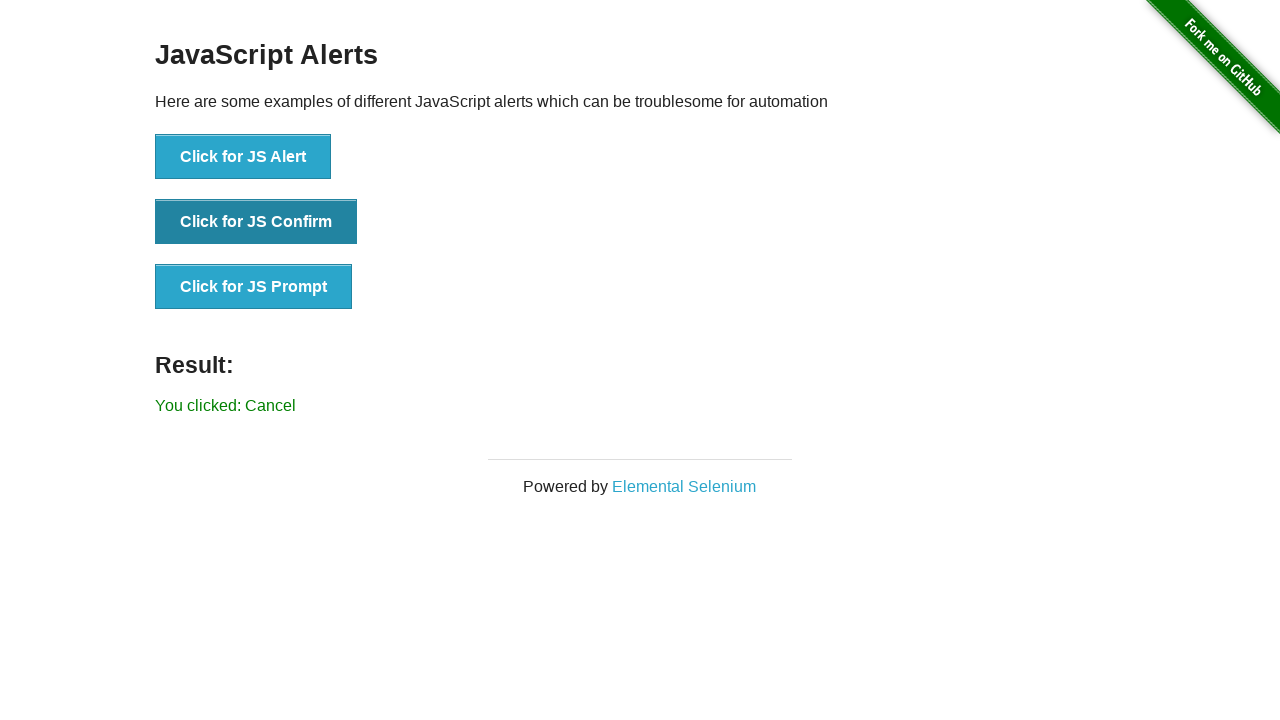

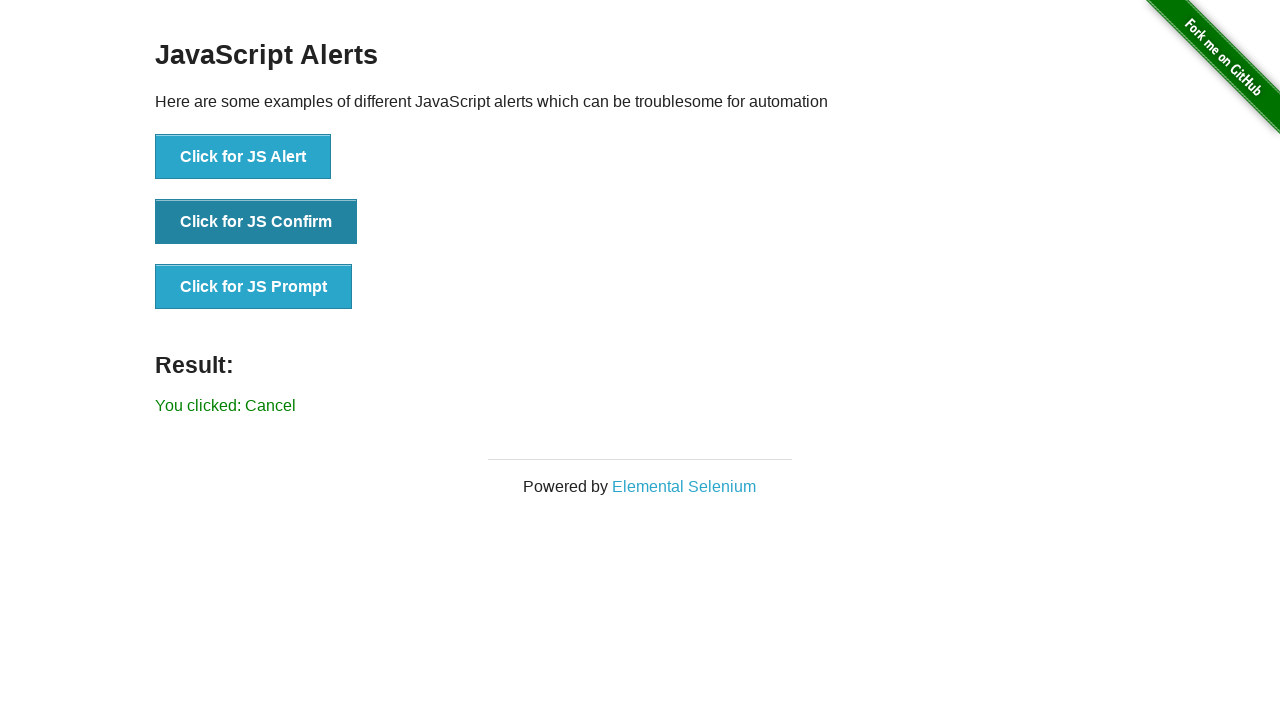